Tests the Python.org search functionality by entering "pycon" as a search query and verifying results are displayed

Starting URL: http://www.python.org

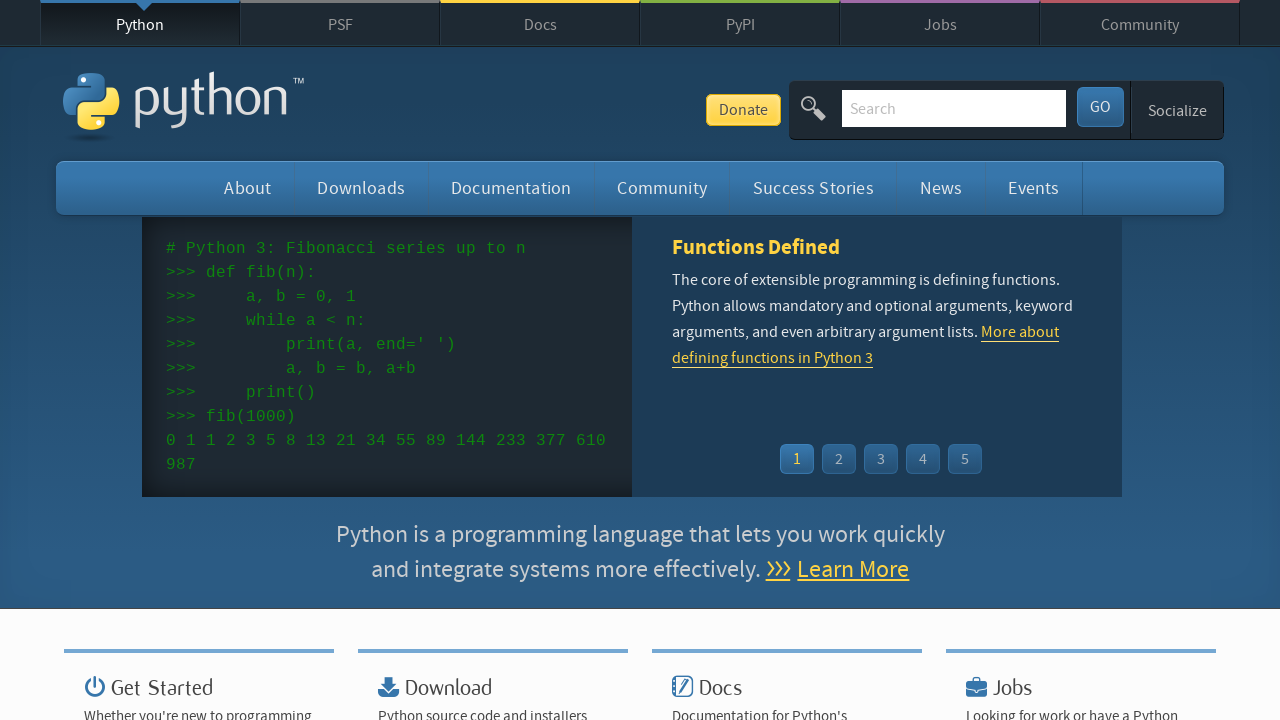

Verified 'Python' is in page title
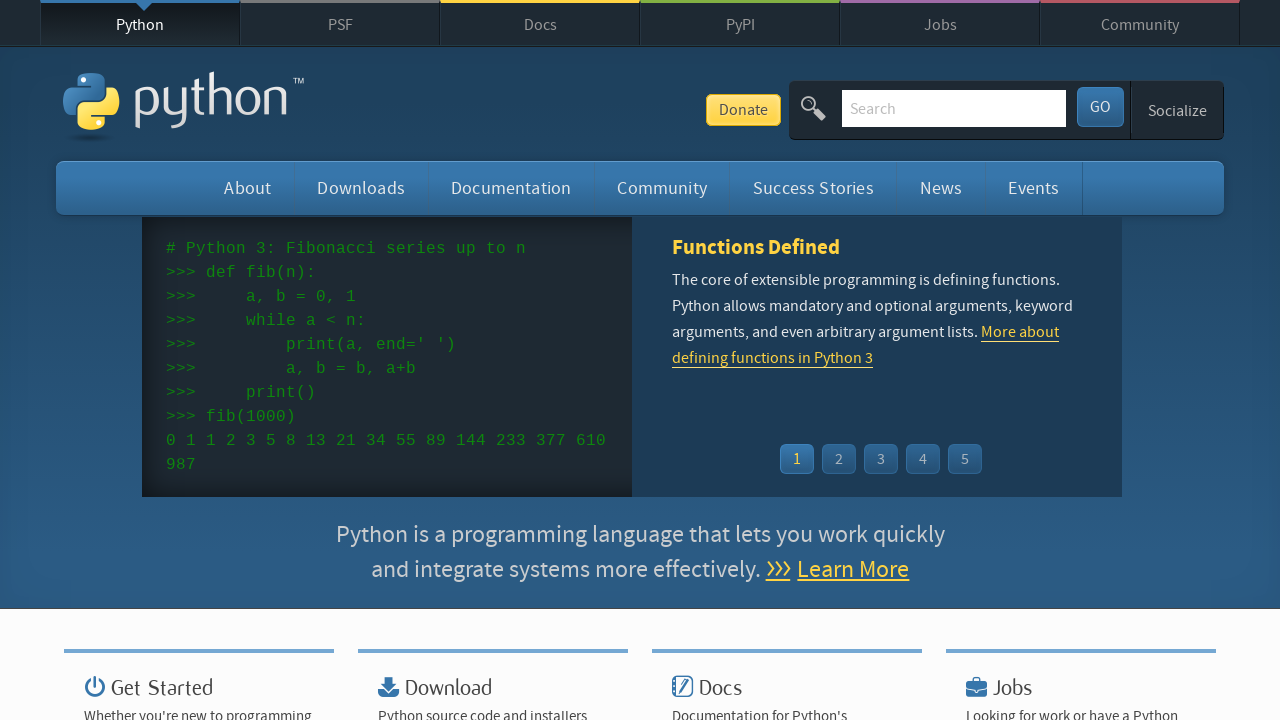

Filled search box with 'pycon' on input[name='q']
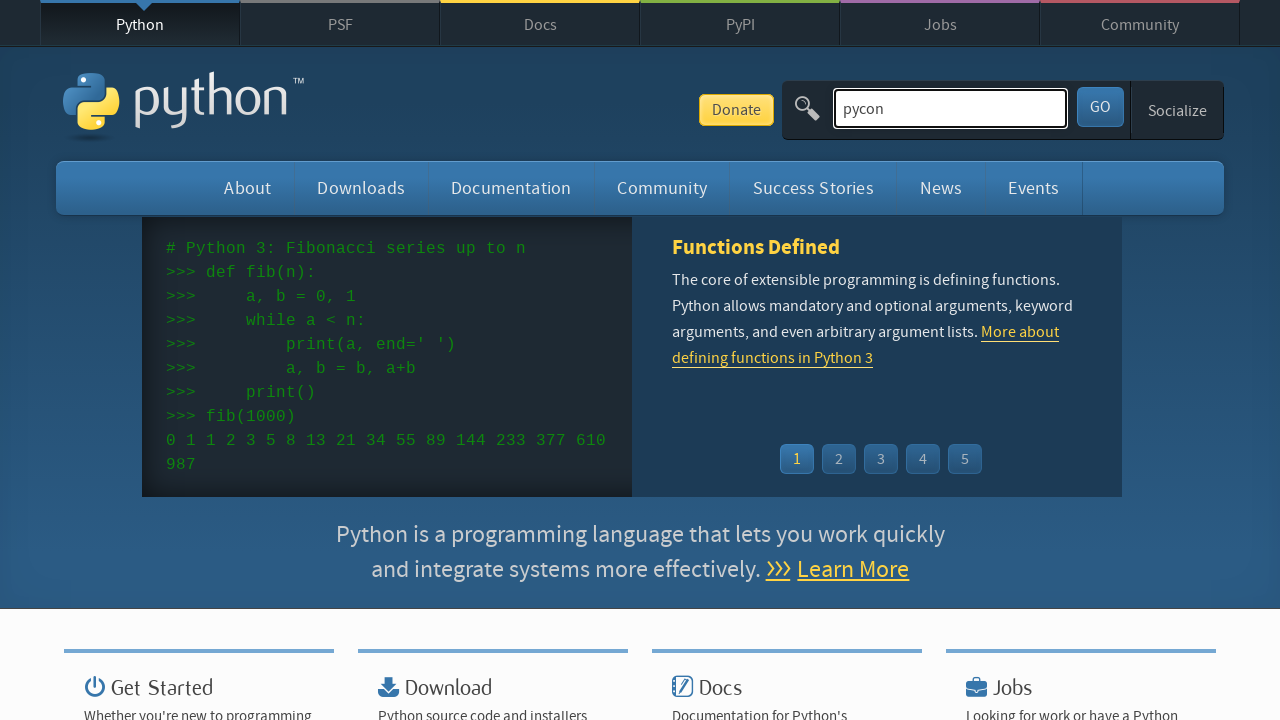

Pressed Enter to submit search query on input[name='q']
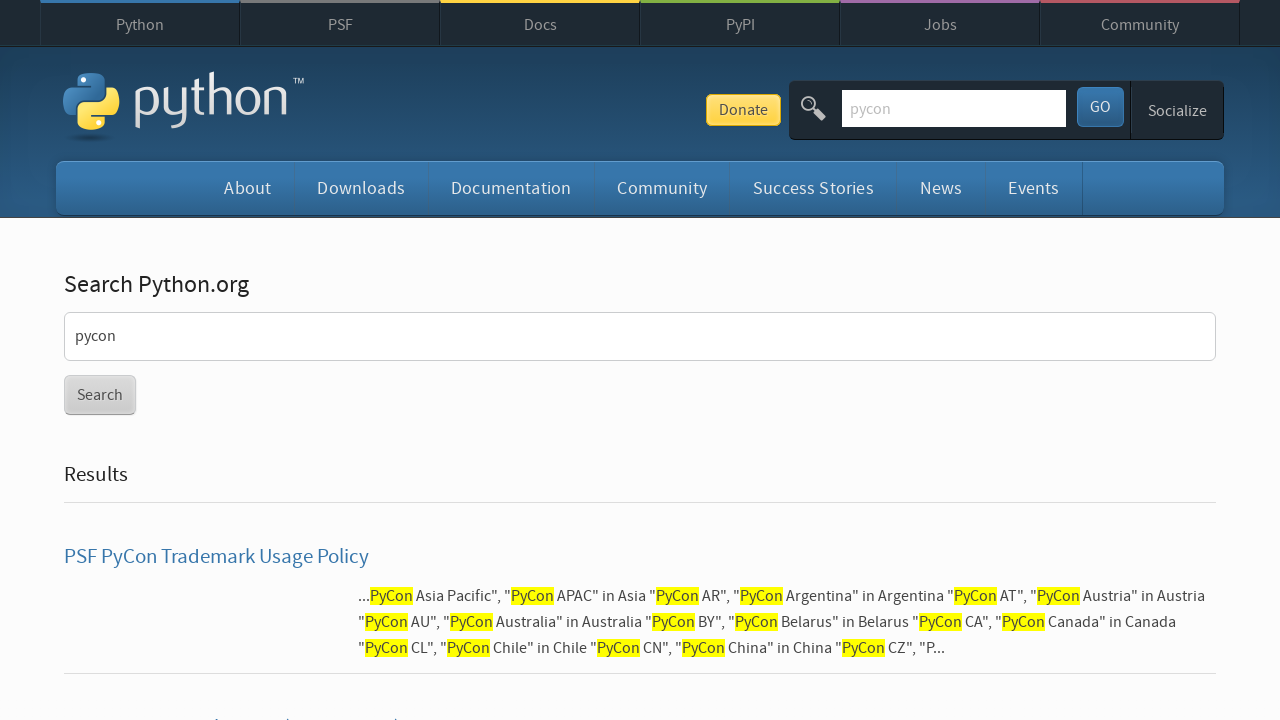

Waited for page to reach network idle state
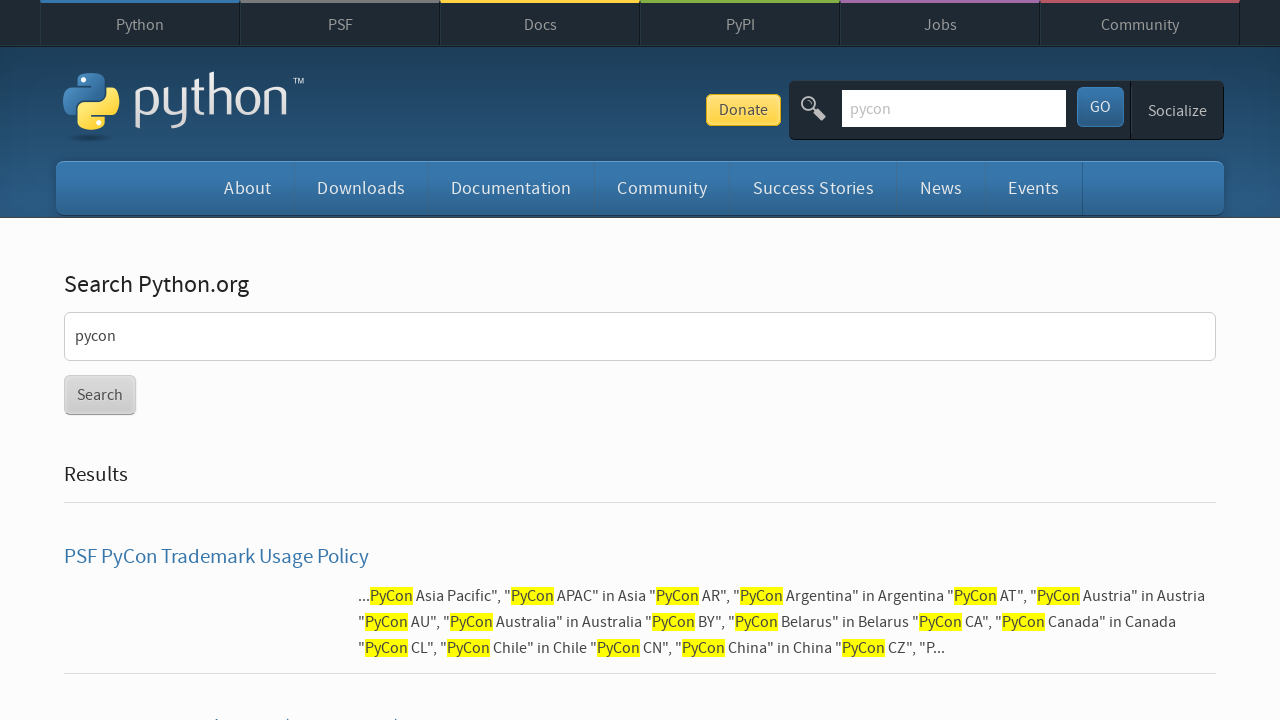

Verified search results were found (no 'No results found' message)
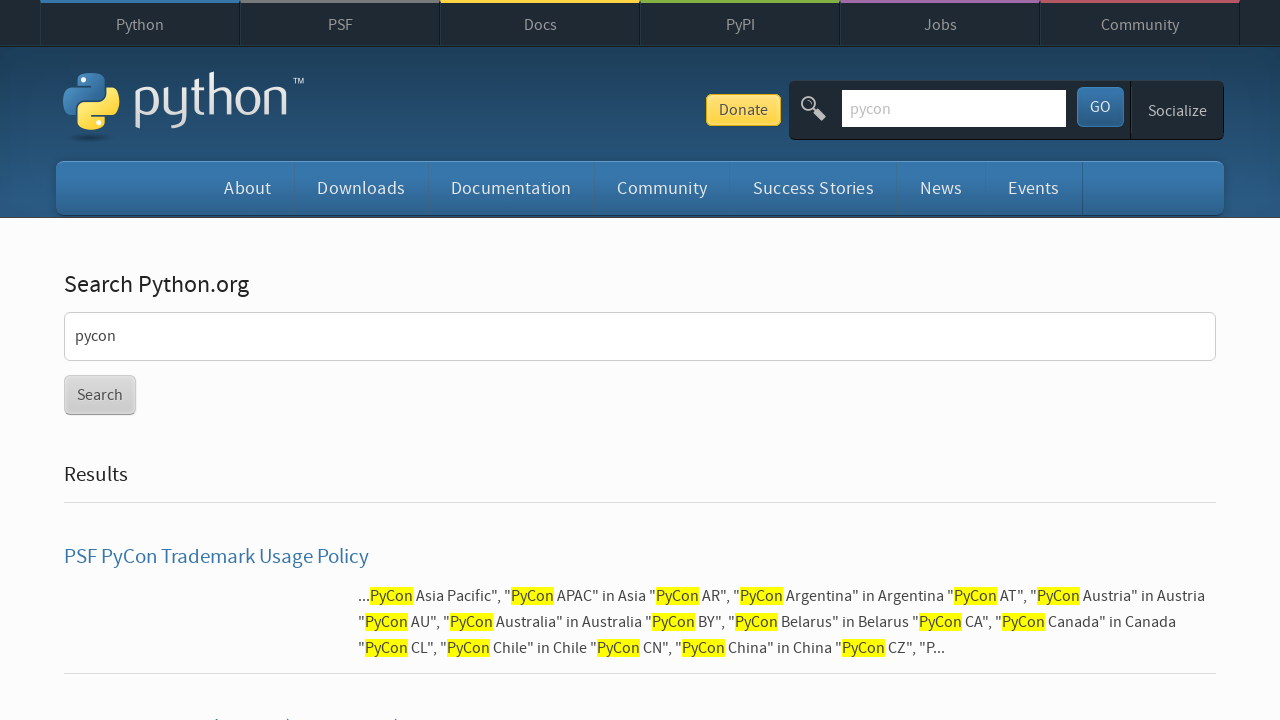

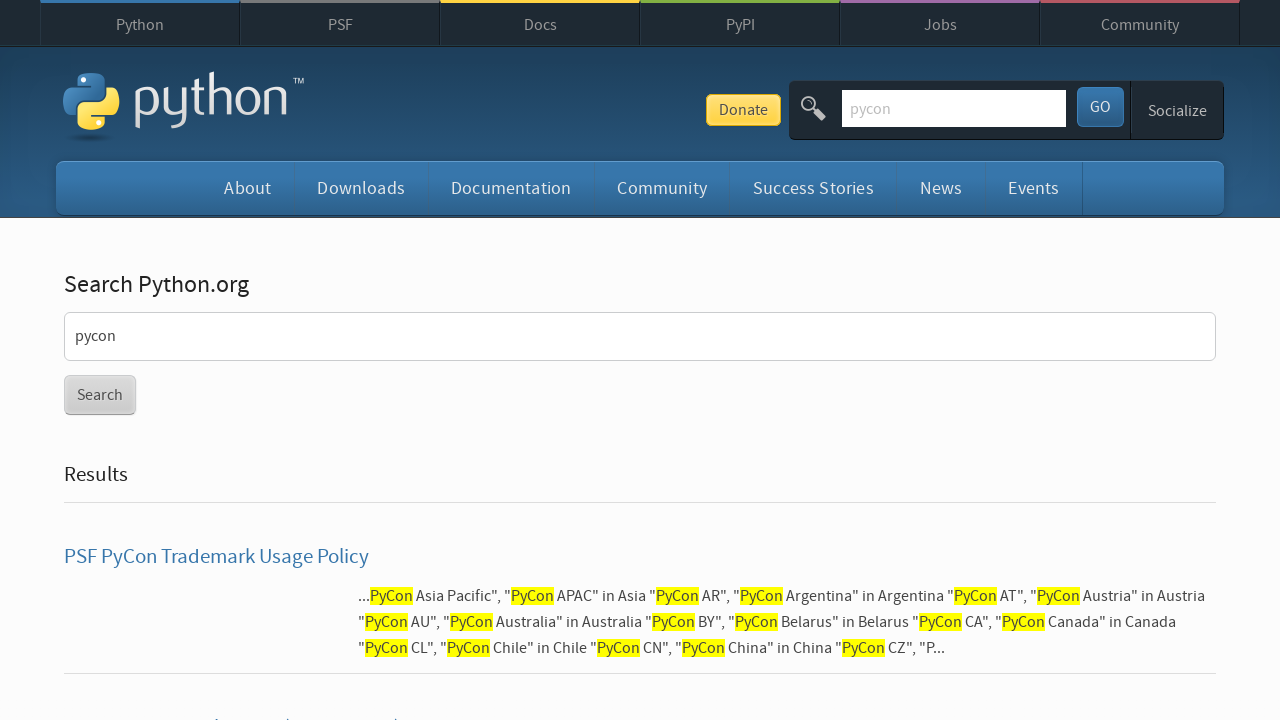